Tests the Text Box form by navigating to Elements section, clicking Text Box, and filling out a form with name, email, and address fields.

Starting URL: https://demoqa.com/

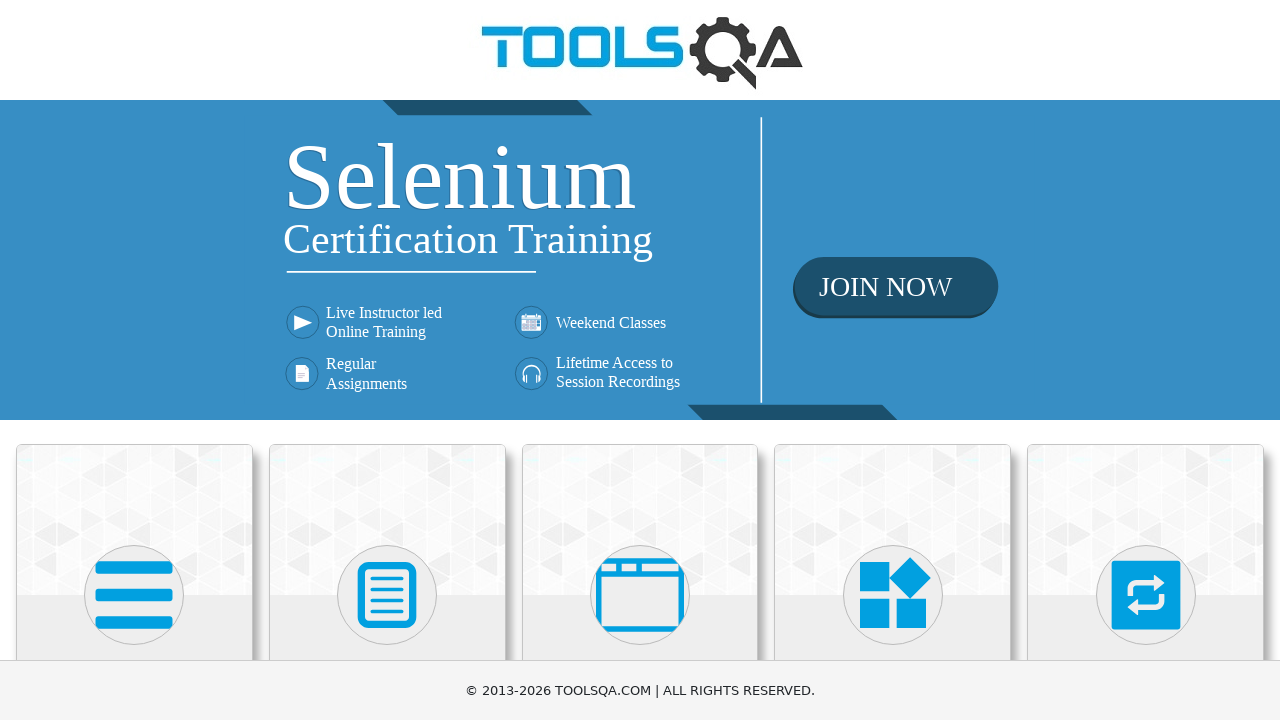

Clicked Elements section in sidebar at (134, 360) on text=Elements
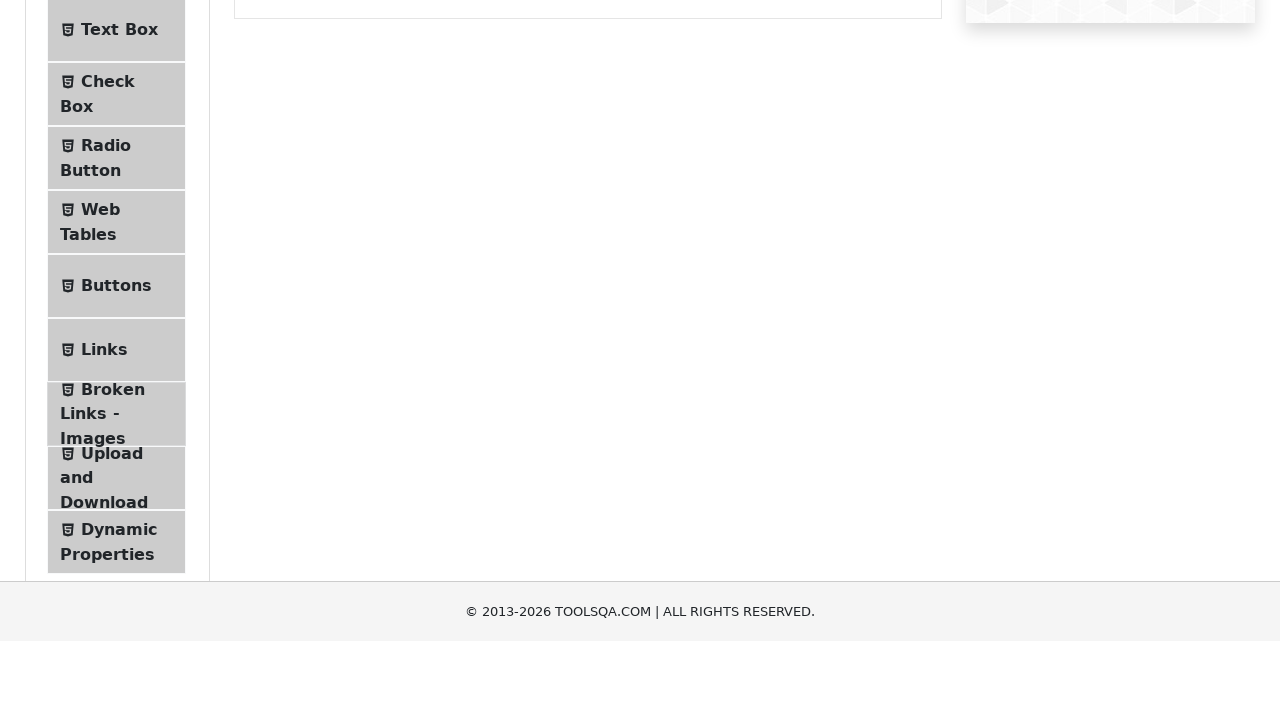

Clicked Text Box menu item at (119, 261) on text=Text Box
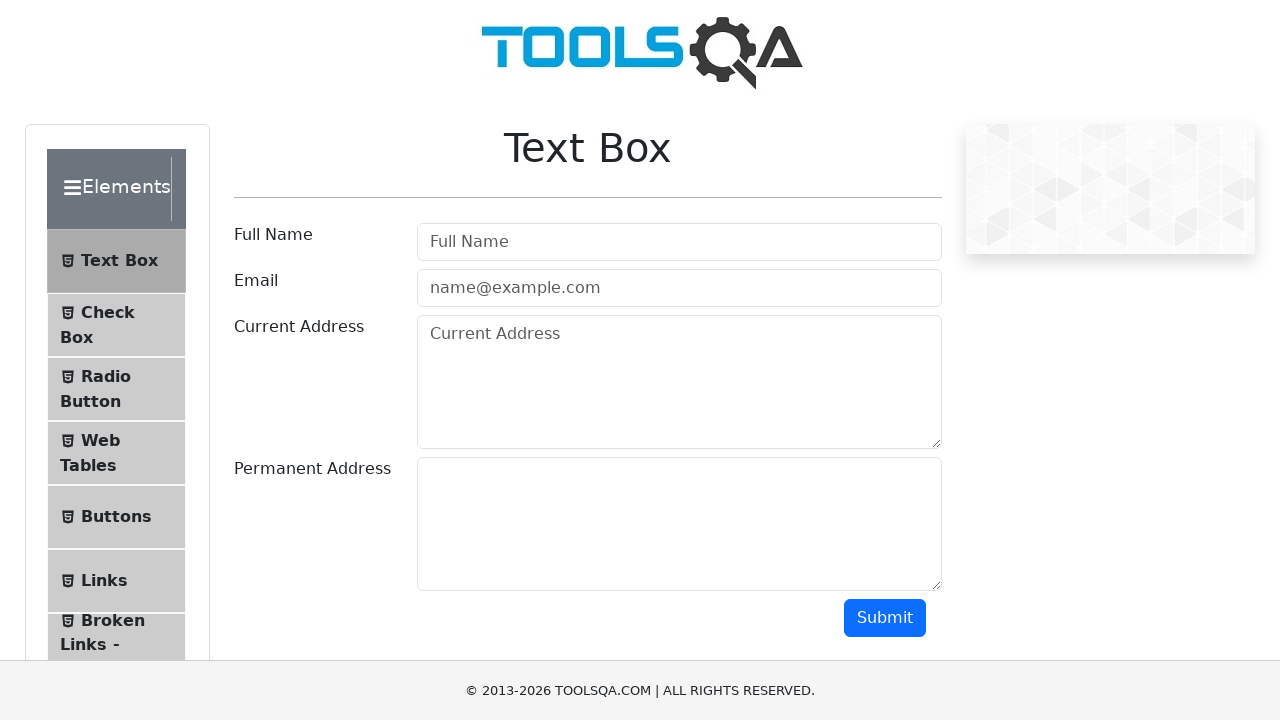

Filled Full Name field with 'Md.SABBIR HOSSAIN' on internal:role=textbox[name="Full Name"i]
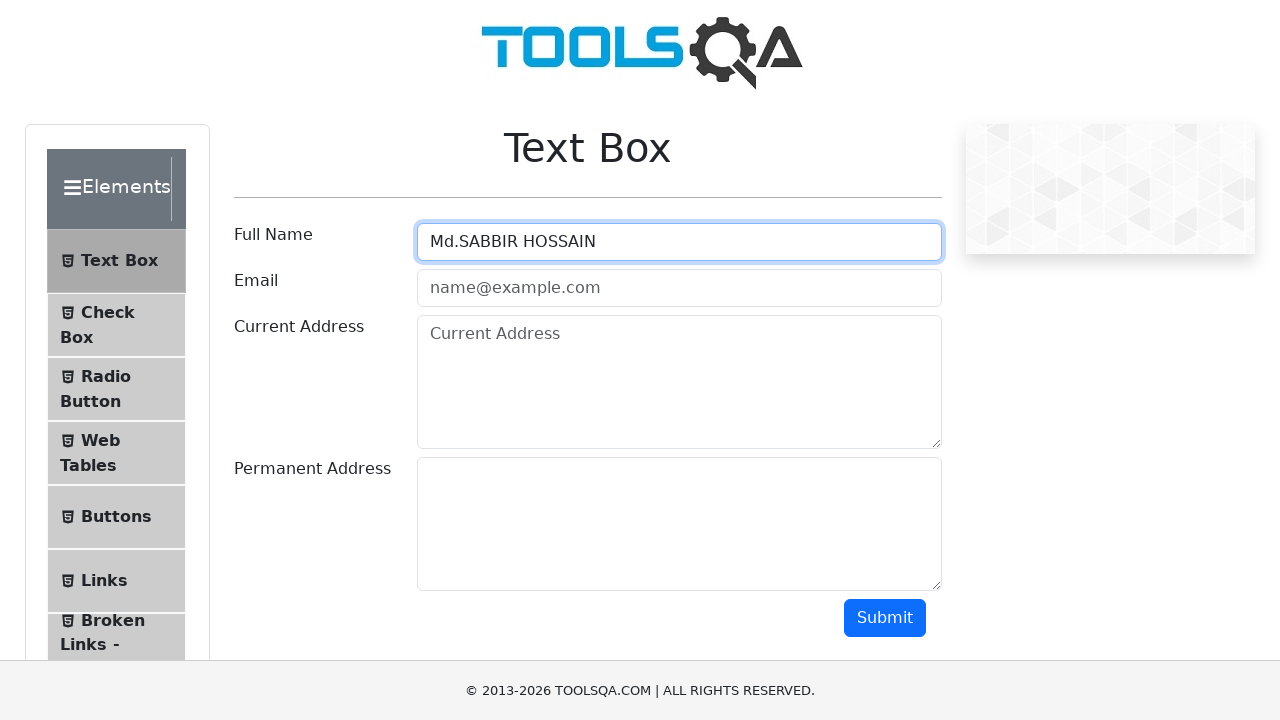

Filled Email field with 'sabbir@gmail.com' on #userEmail
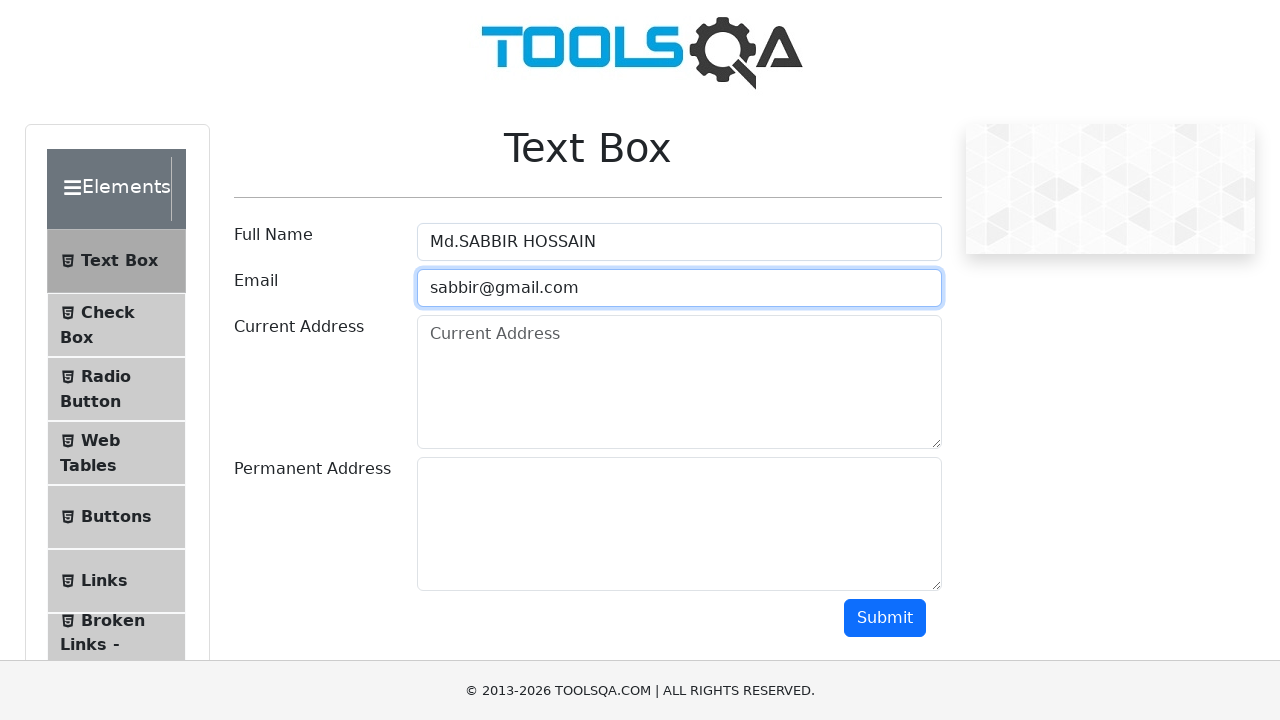

Filled Current Address field with '123 Main St, Apt 4B, New York, NY 10001' on #currentAddress
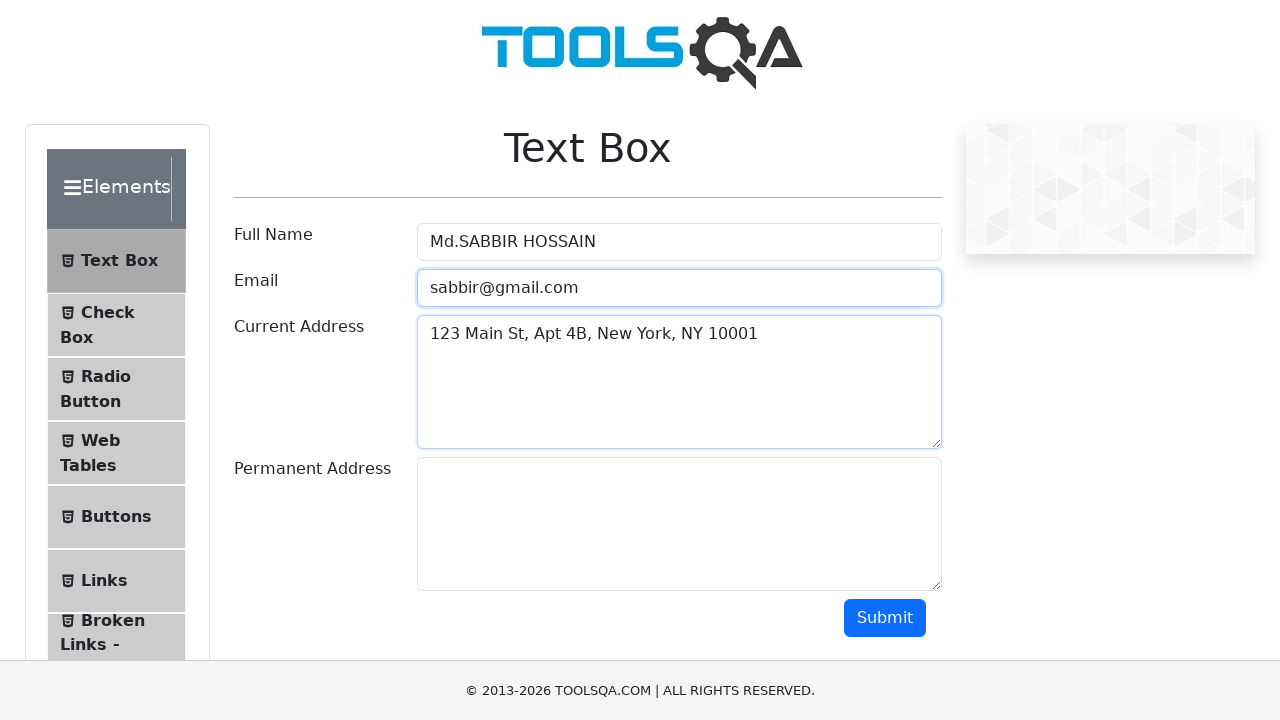

Filled Permanent Address field with '123 Main St, Apt 4B, New York, NY 10001' on #permanentAddress
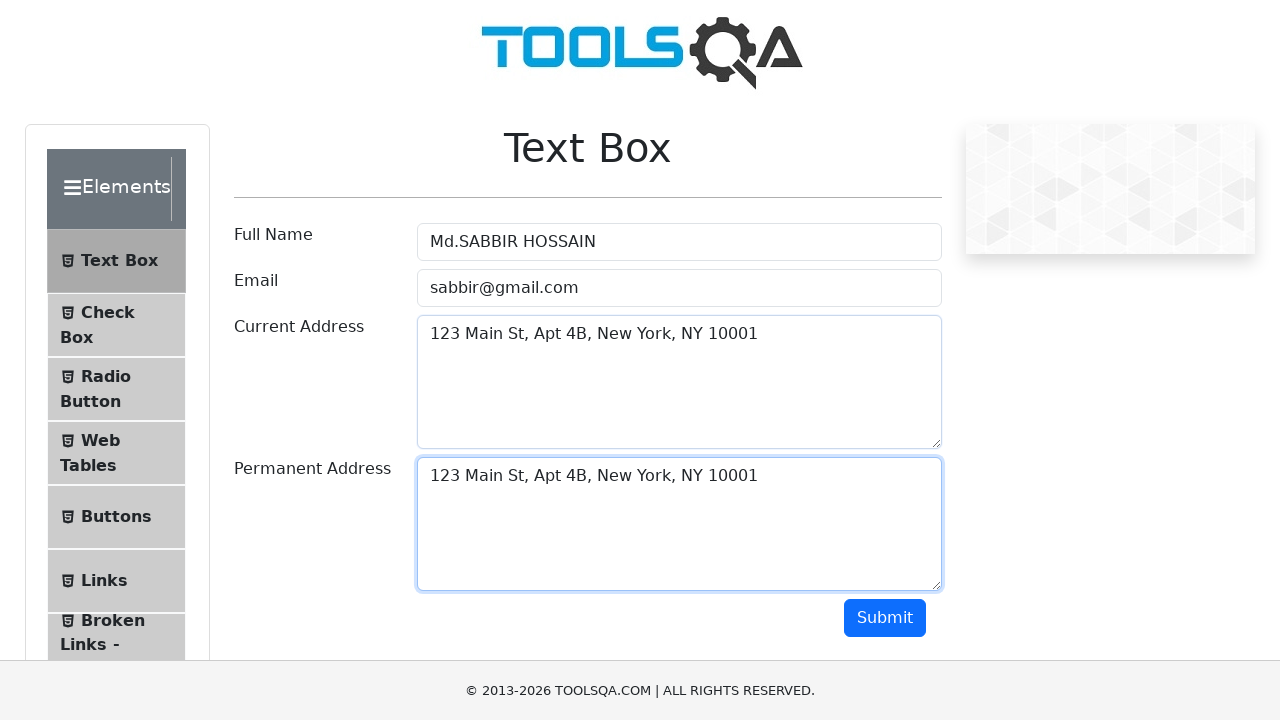

Clicked Submit button to submit the form at (885, 618) on internal:role=button[name="Submit"i]
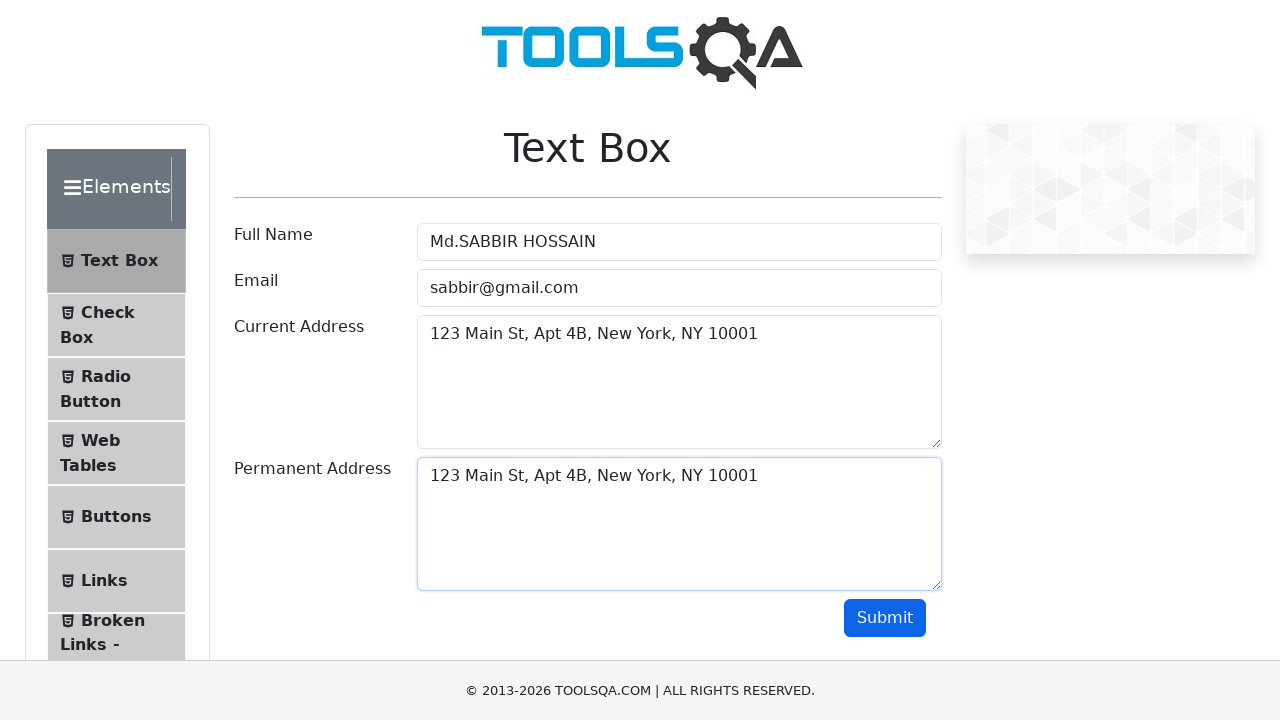

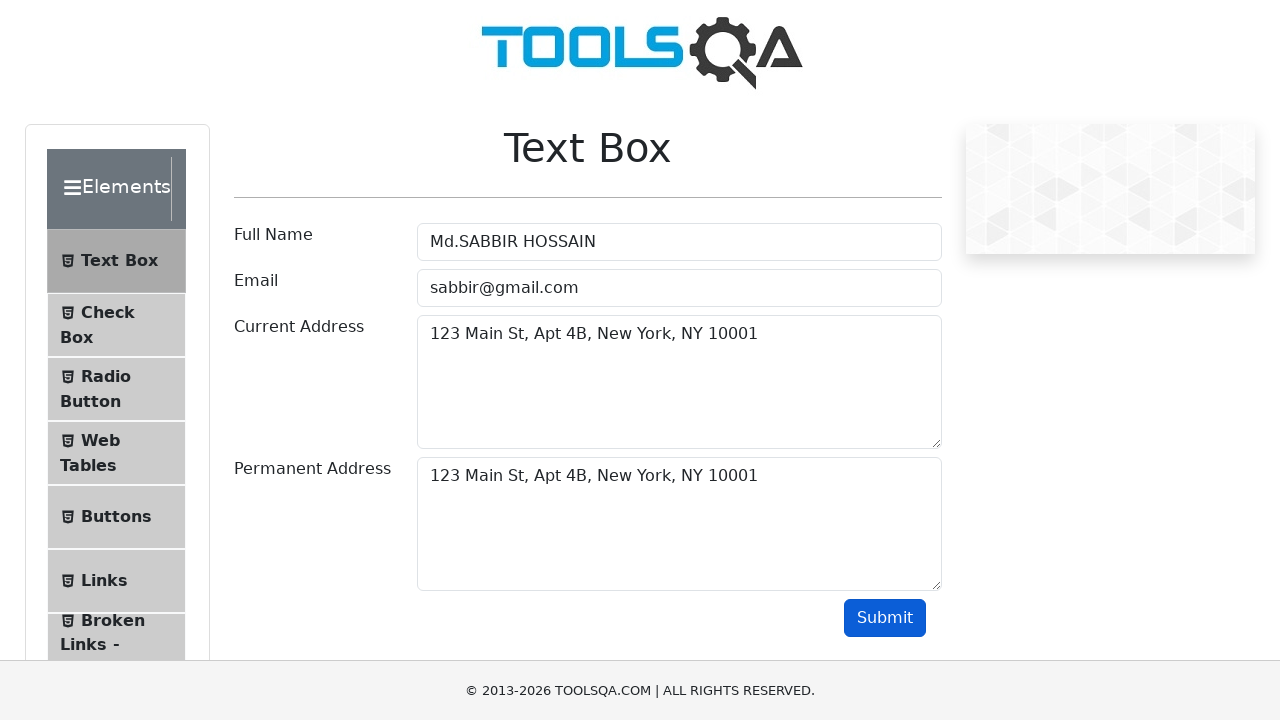